Tests the progress bar by clicking the start button and waiting for it to reach 100% completion

Starting URL: https://demoqa.com/progress-bar

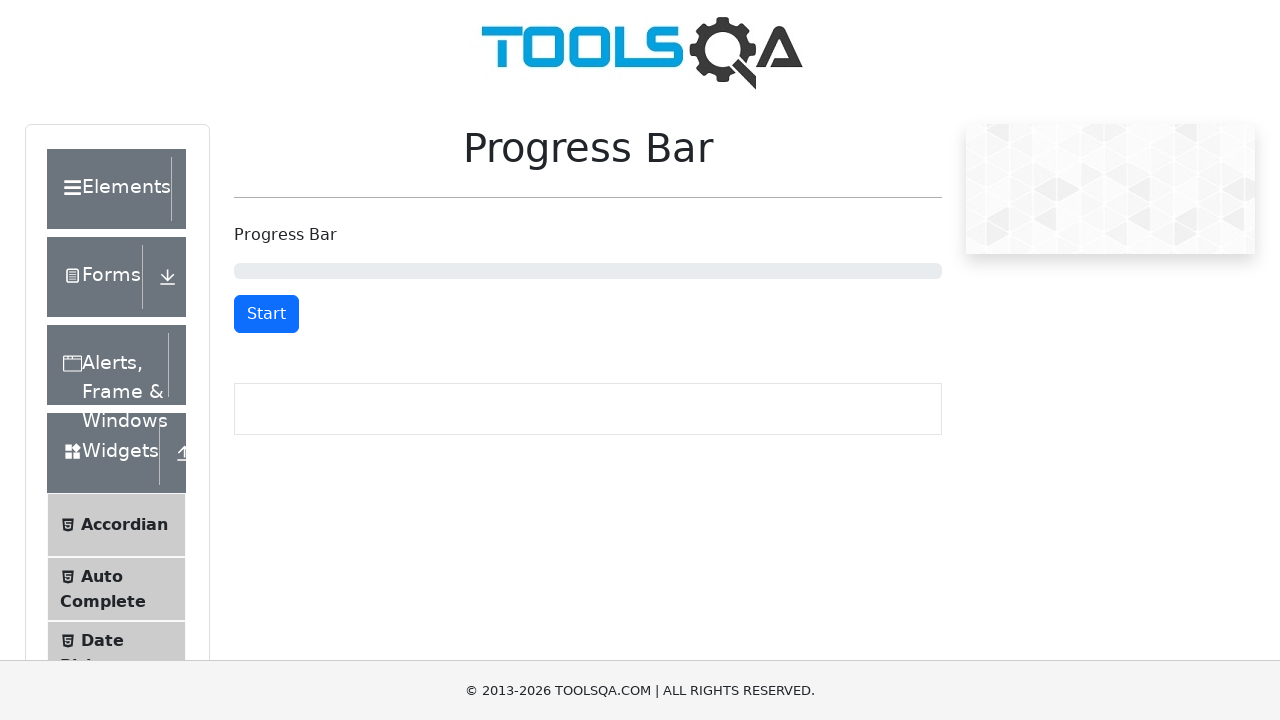

Clicked Start button to begin progress bar at (266, 314) on #startStopButton
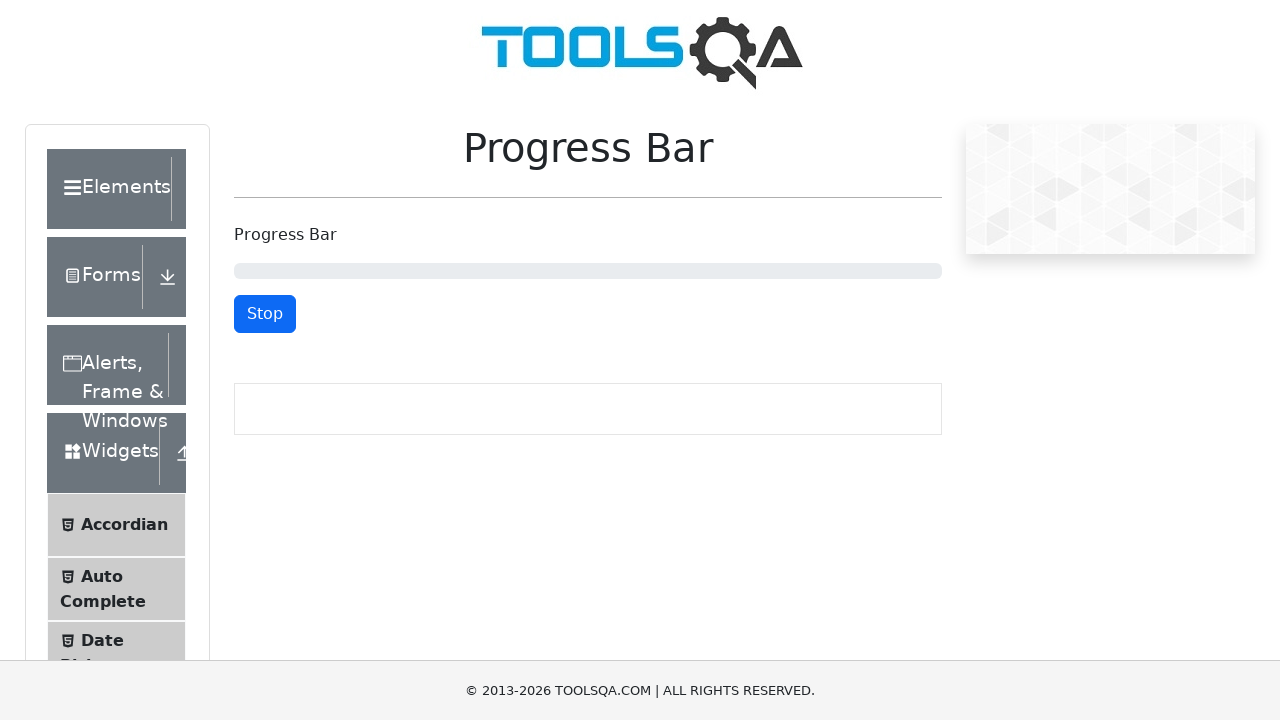

Progress bar reached 100% completion
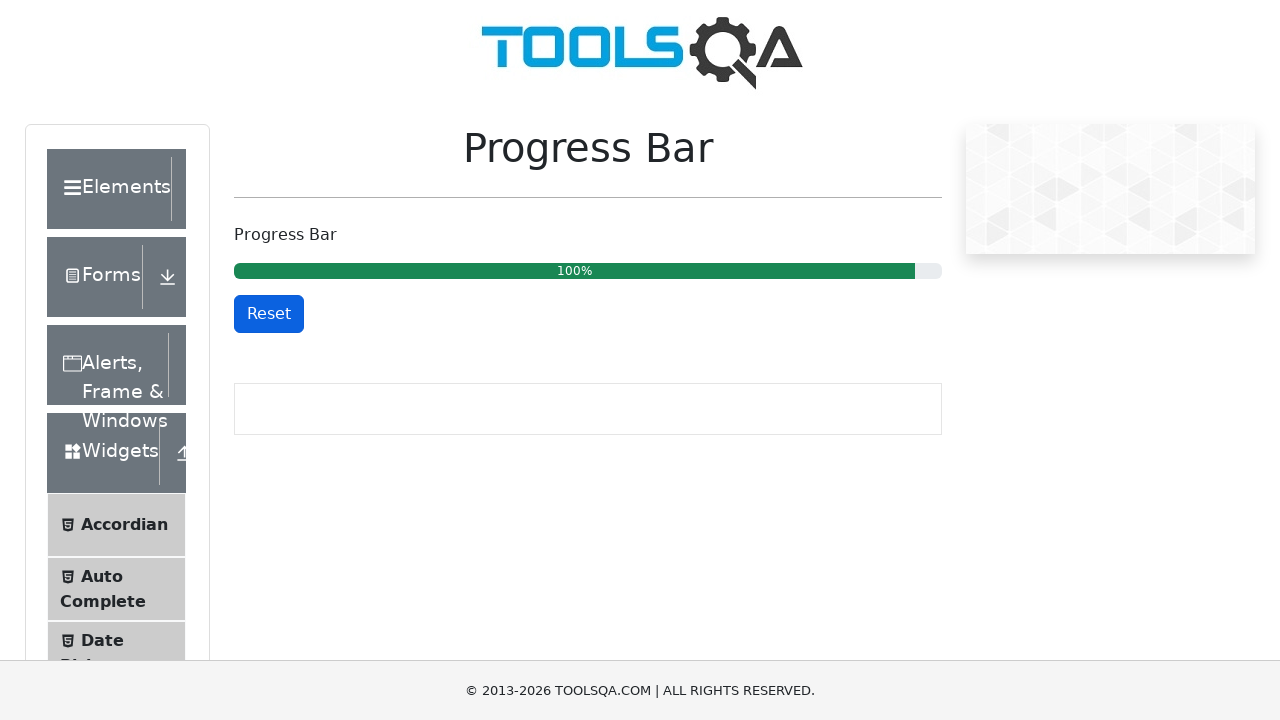

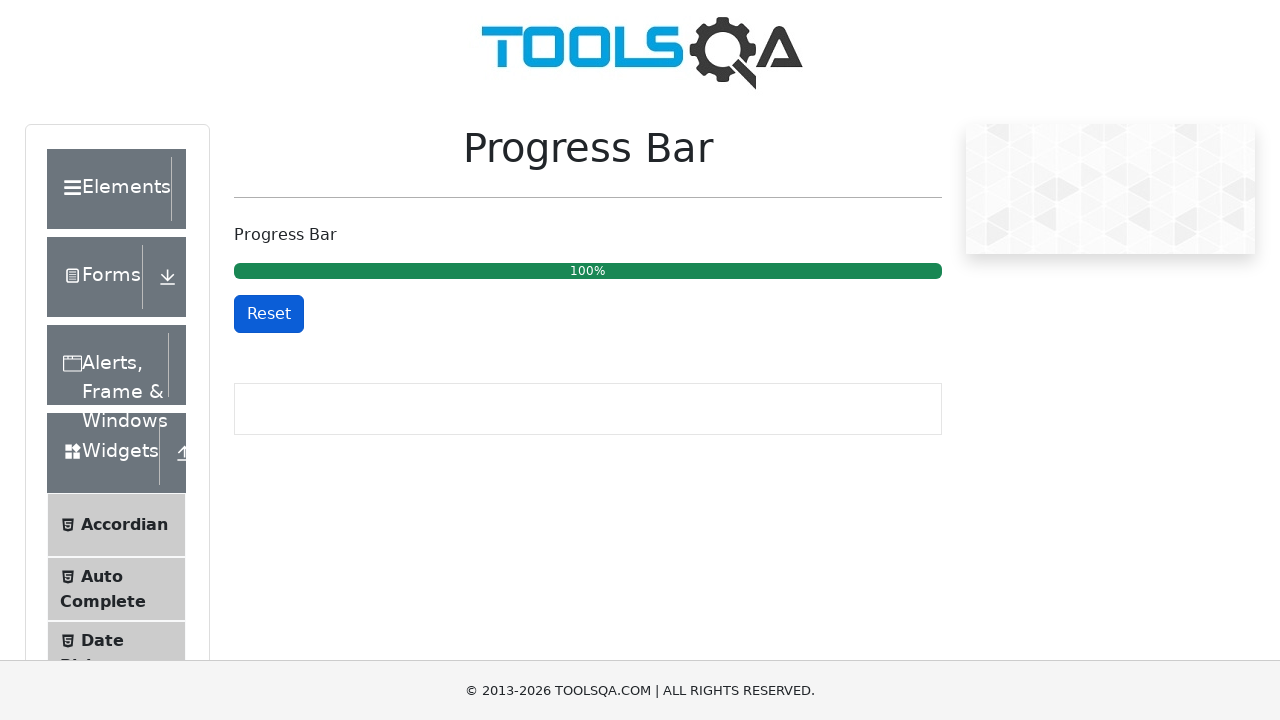